Tests browser navigation functionality by clicking a link, navigating back to the original page, and then navigating forward again to verify back/forward browser controls work correctly.

Starting URL: https://omayo.blogspot.com/

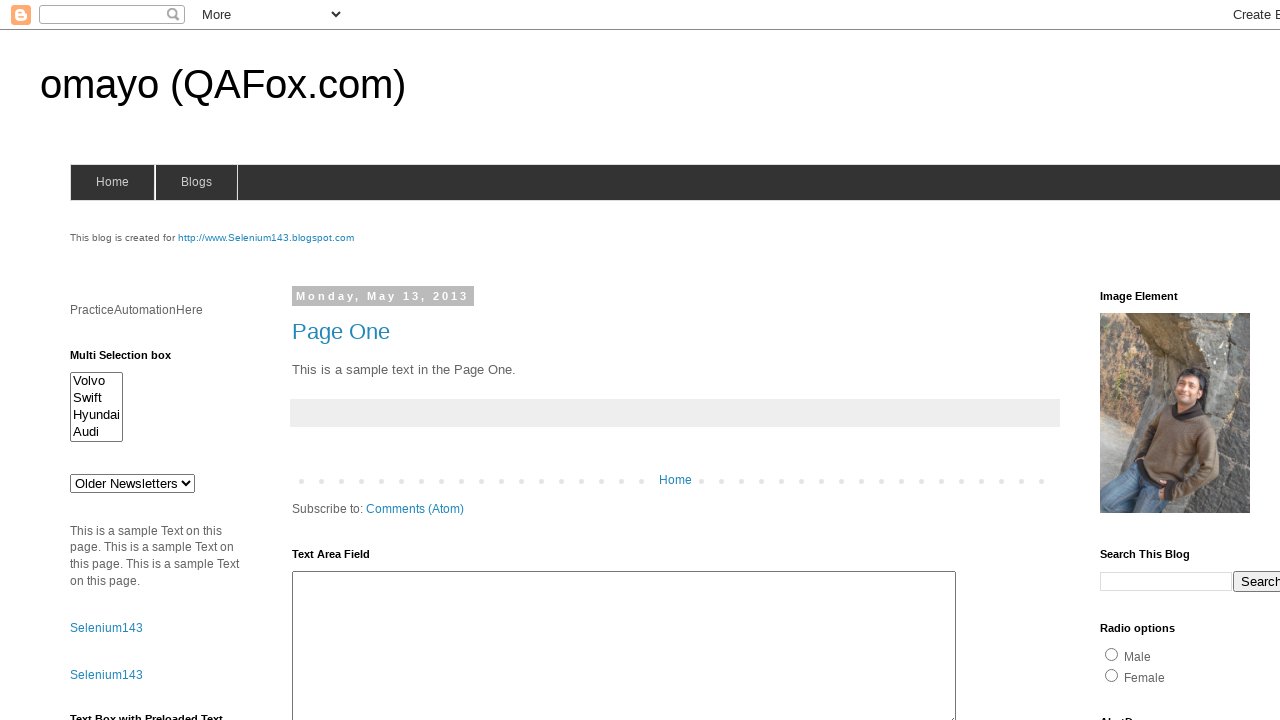

Clicked on 'compendiumdev' link at (1160, 360) on xpath=//a[text()='compendiumdev']
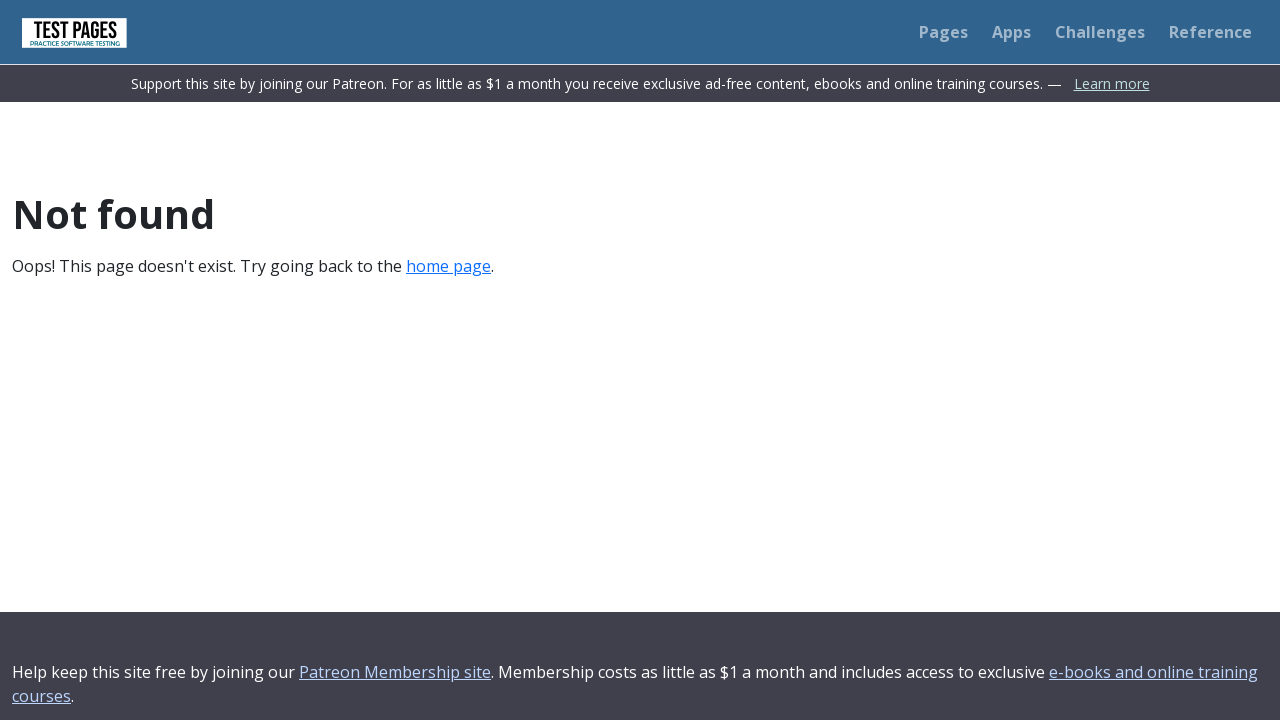

Waited for page to load after clicking link
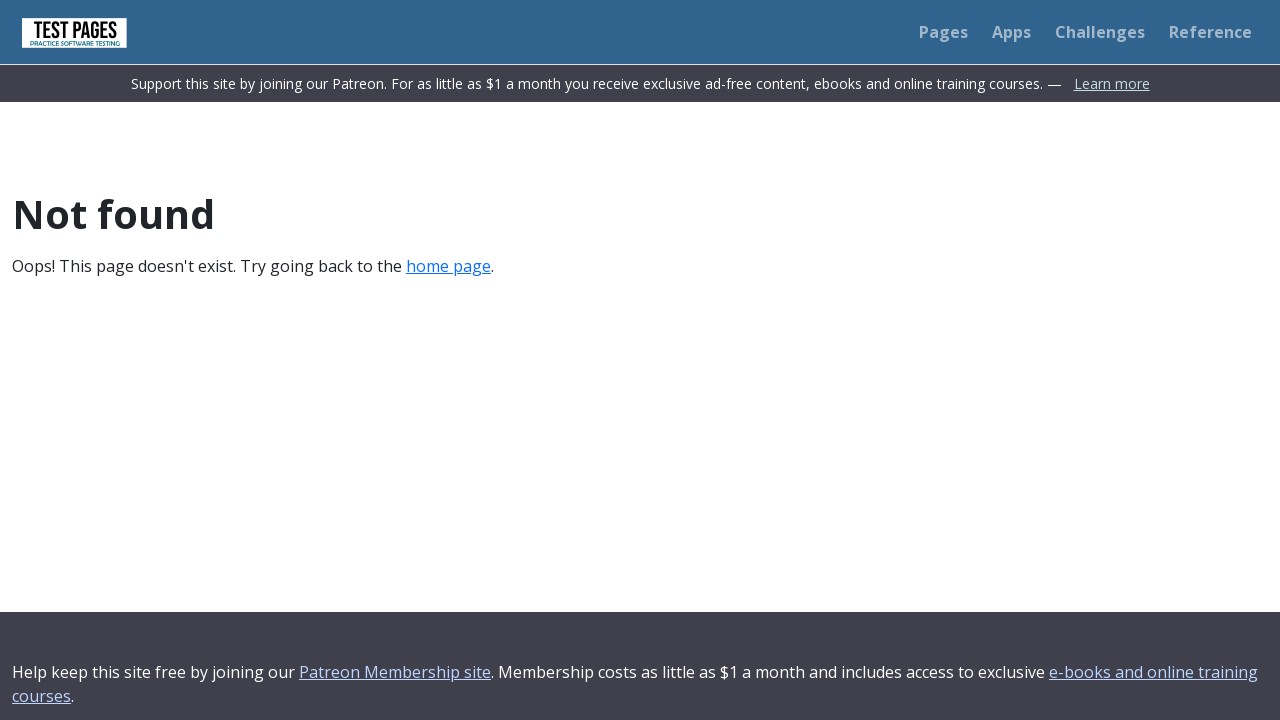

Navigated back to original page using browser back button
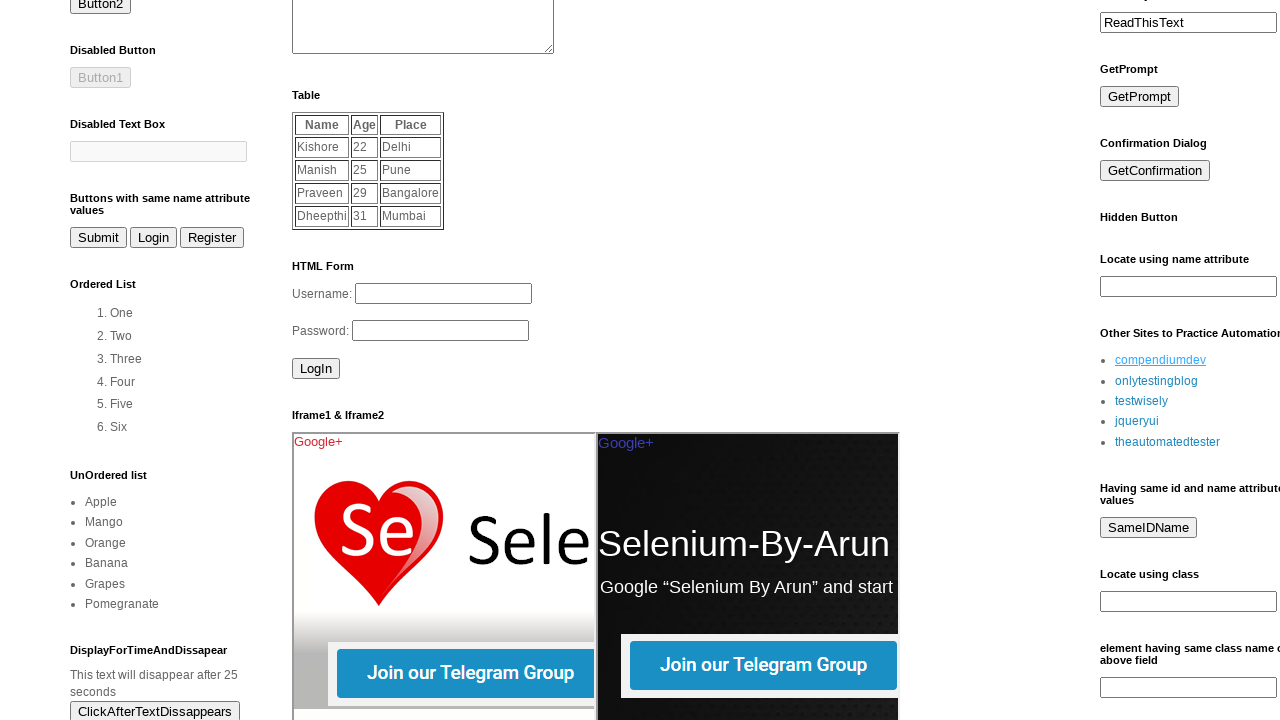

Waited for original page to load after navigating back
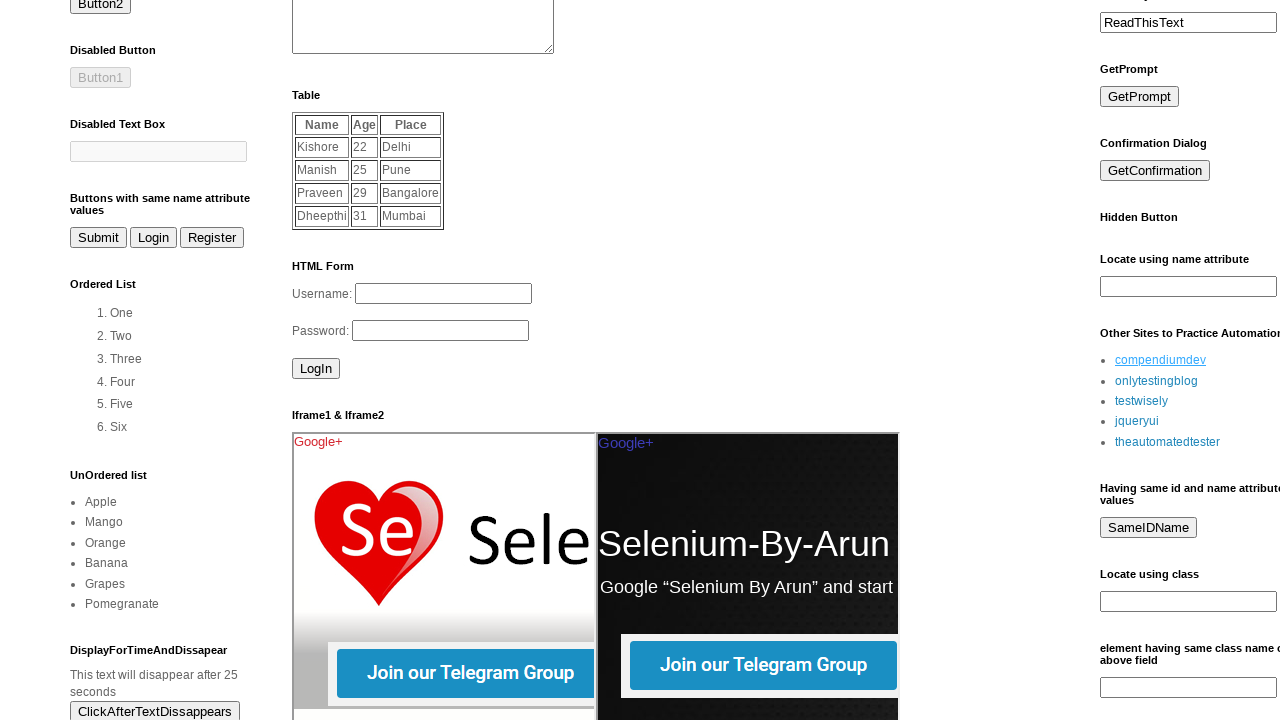

Navigated forward to compendiumdev page using browser forward button
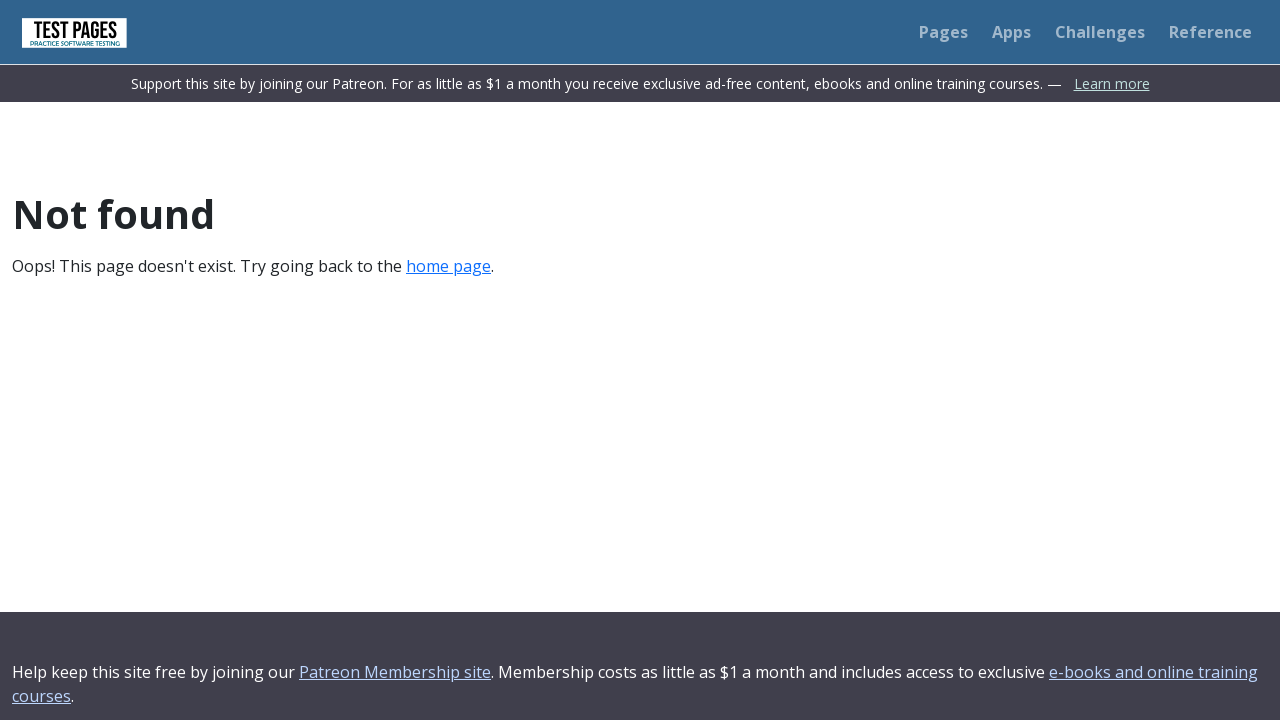

Waited for page to load after navigating forward
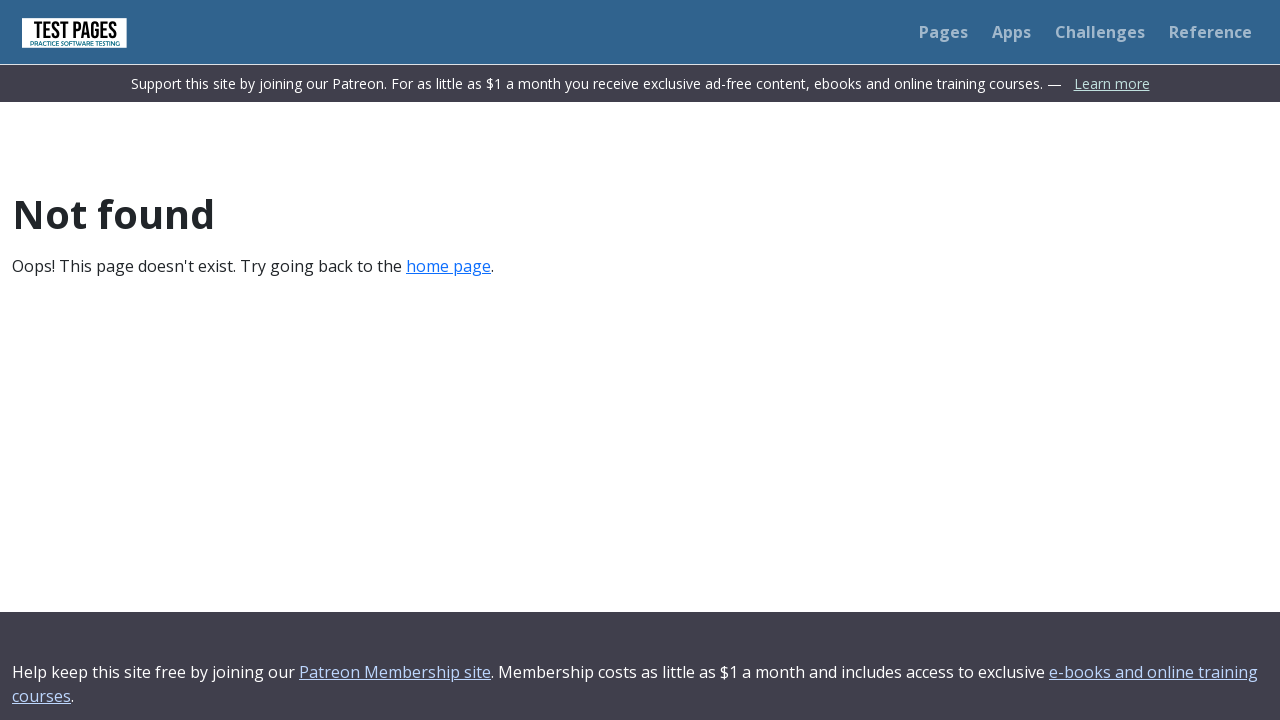

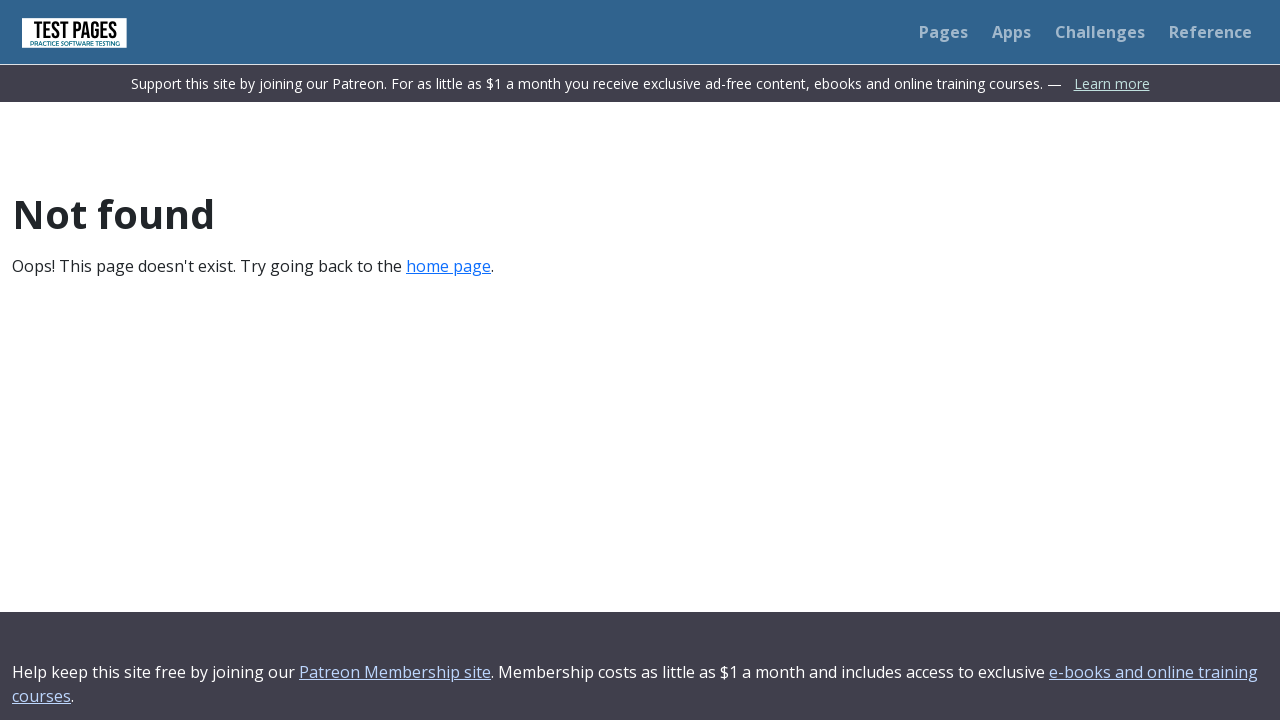